Configures admin settings on ParaBank demo site by cleaning the database, starting JMS service if stopped, setting data access mode to JDBC, configuring initial/minimum balances, and setting loan processor options.

Starting URL: https://parabank.parasoft.com/parabank/admin.htm

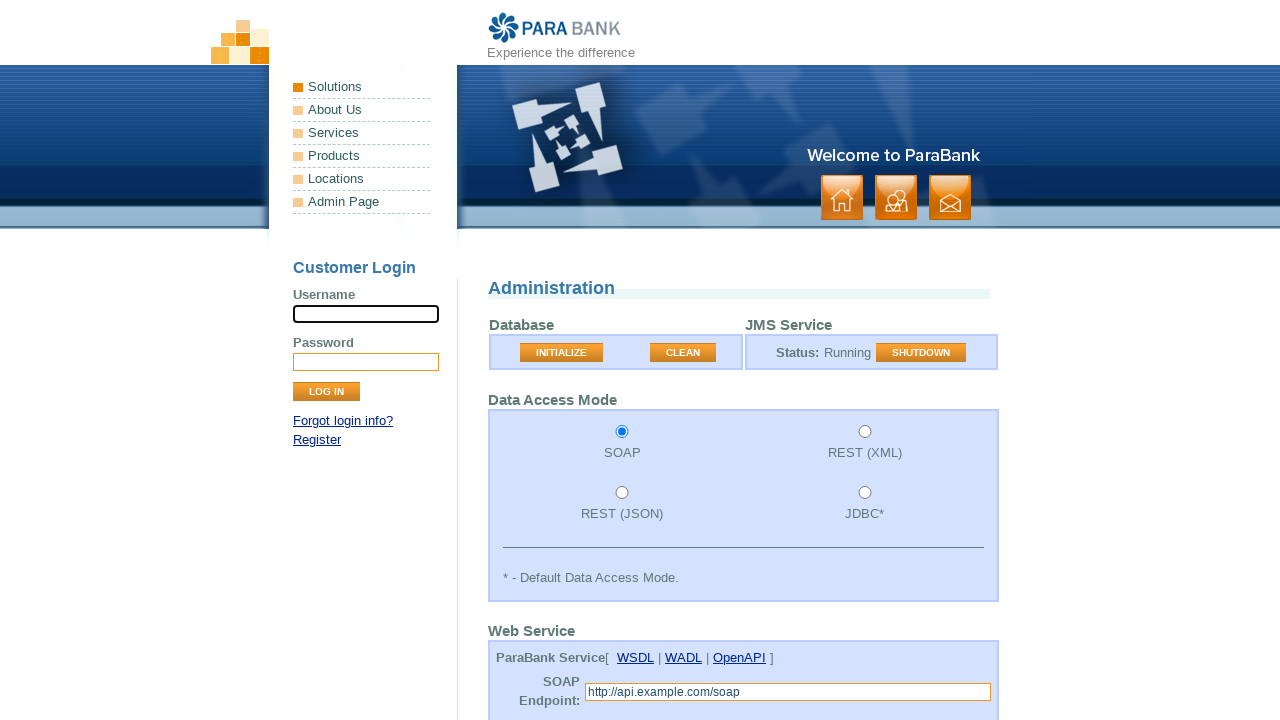

Clicked database clean button at (683, 353) on button.button[value='CLEAN']
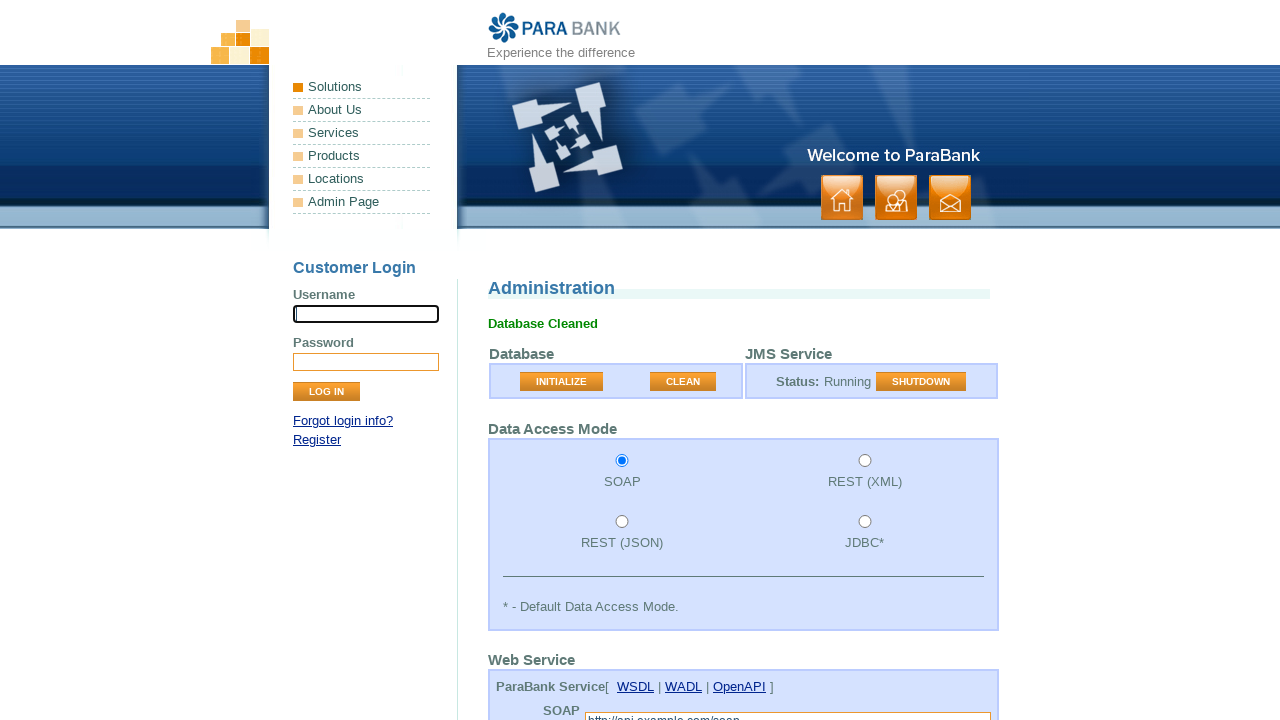

Waited 500ms for database clean operation to complete
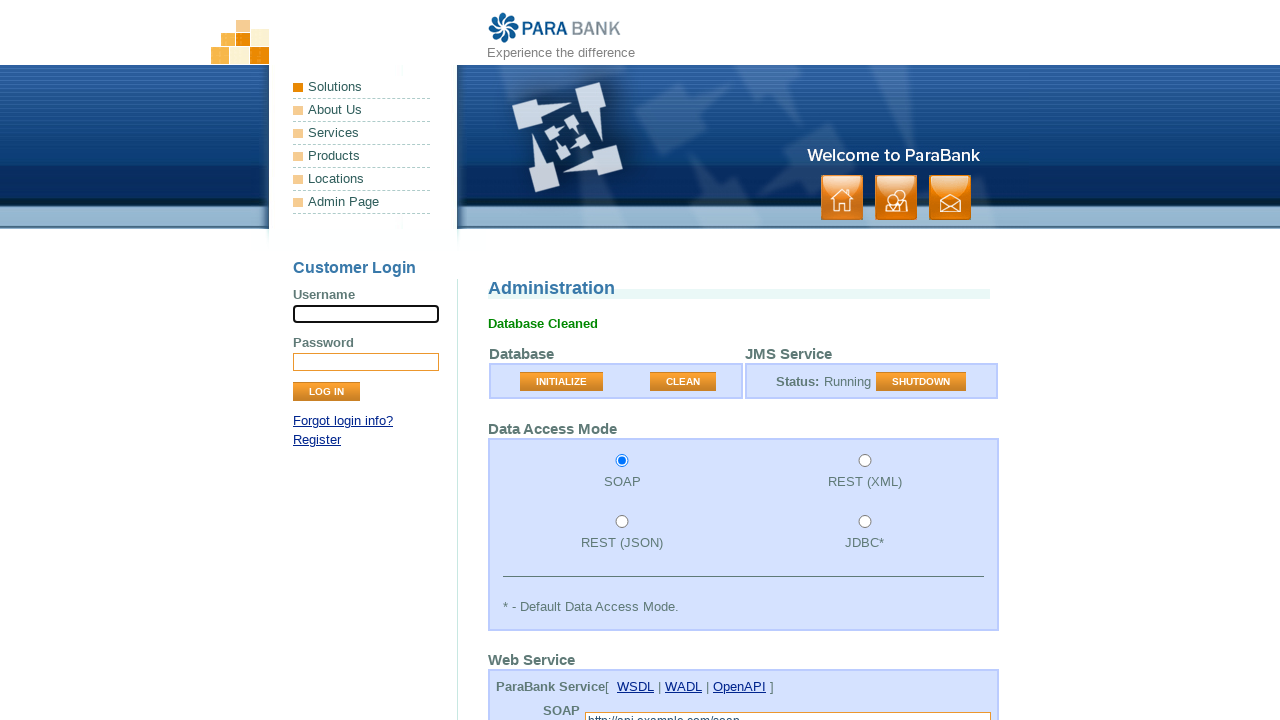

Retrieved JMS service status: Running
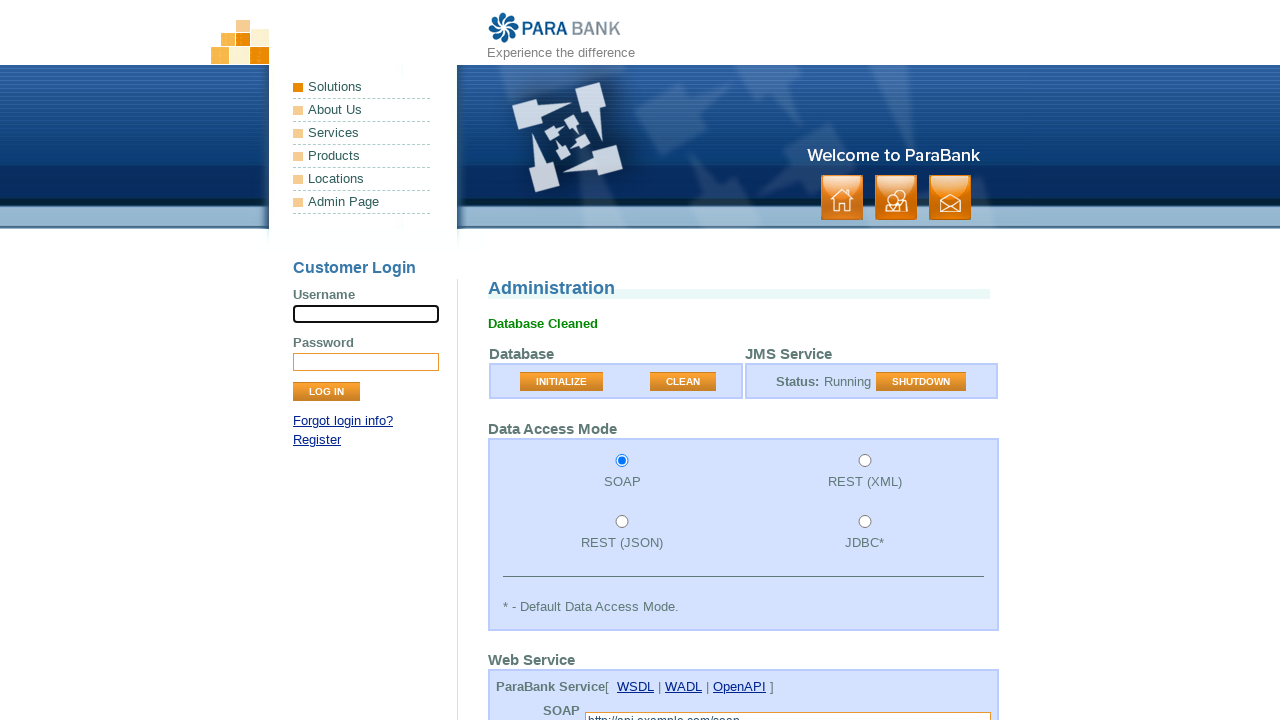

Selected JDBC data access mode at (865, 522) on #accessMode4
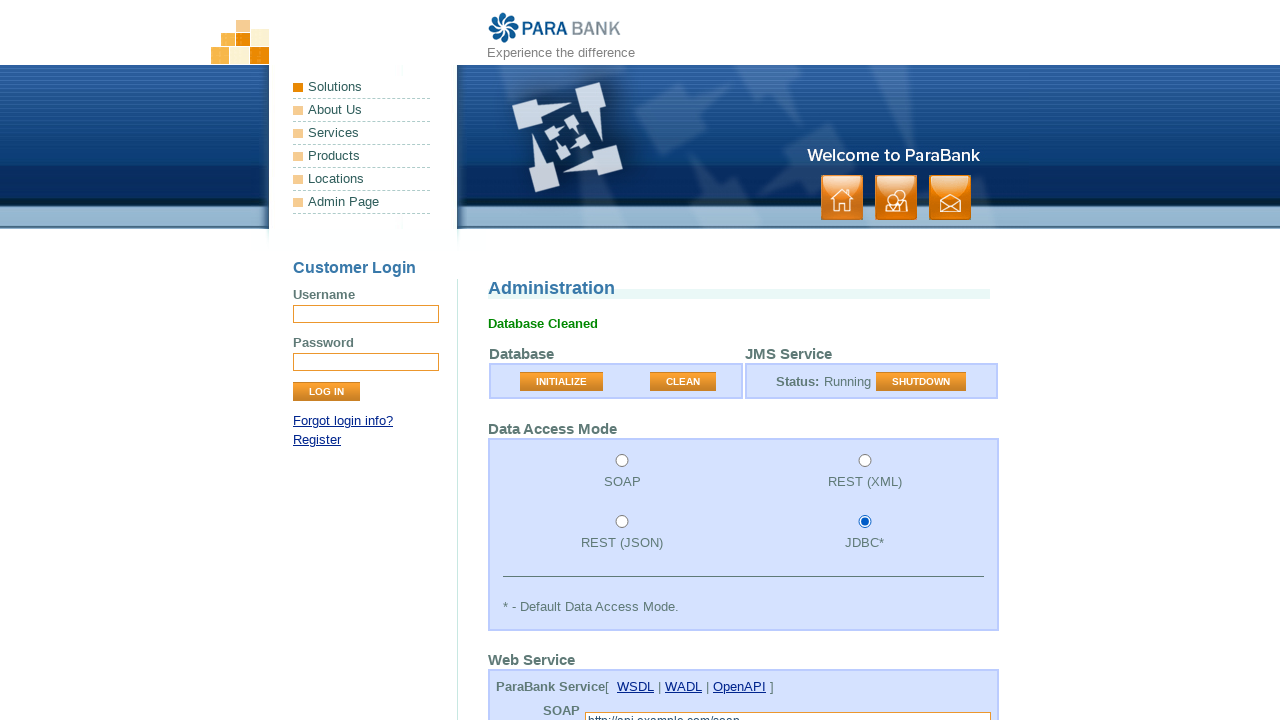

Cleared initial balance field on #initialBalance
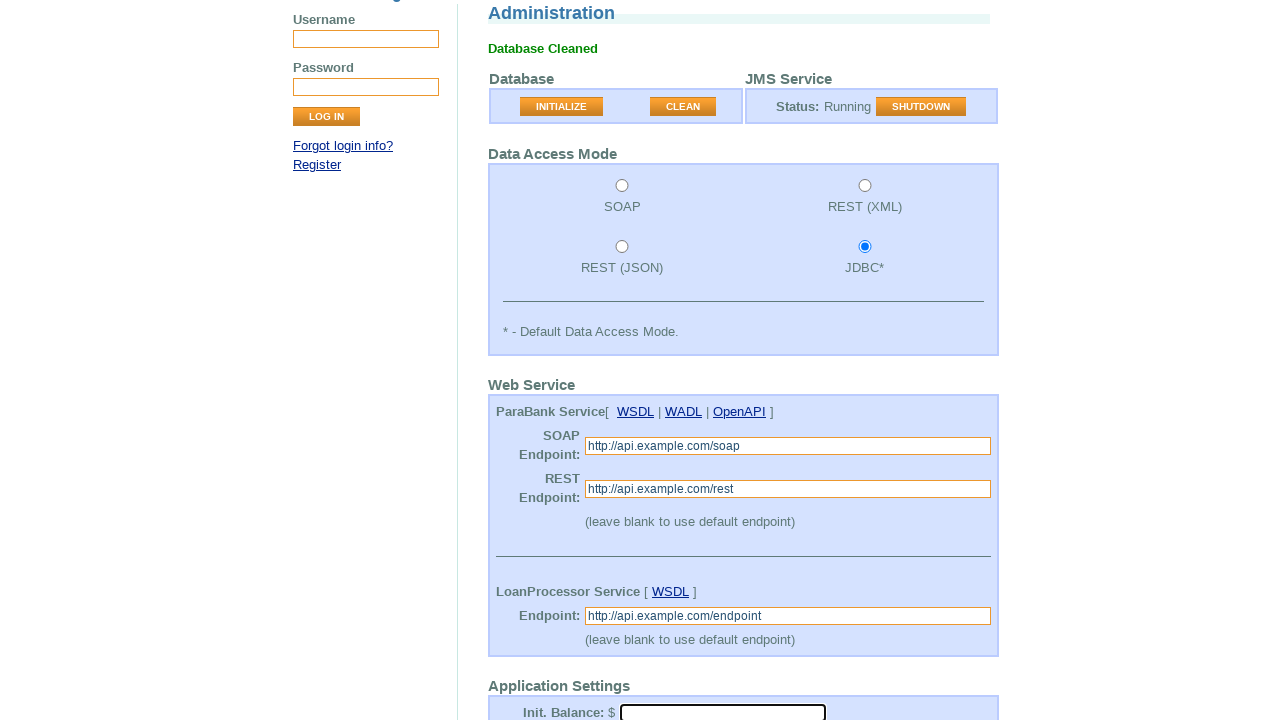

Set initial balance to 50000 on #initialBalance
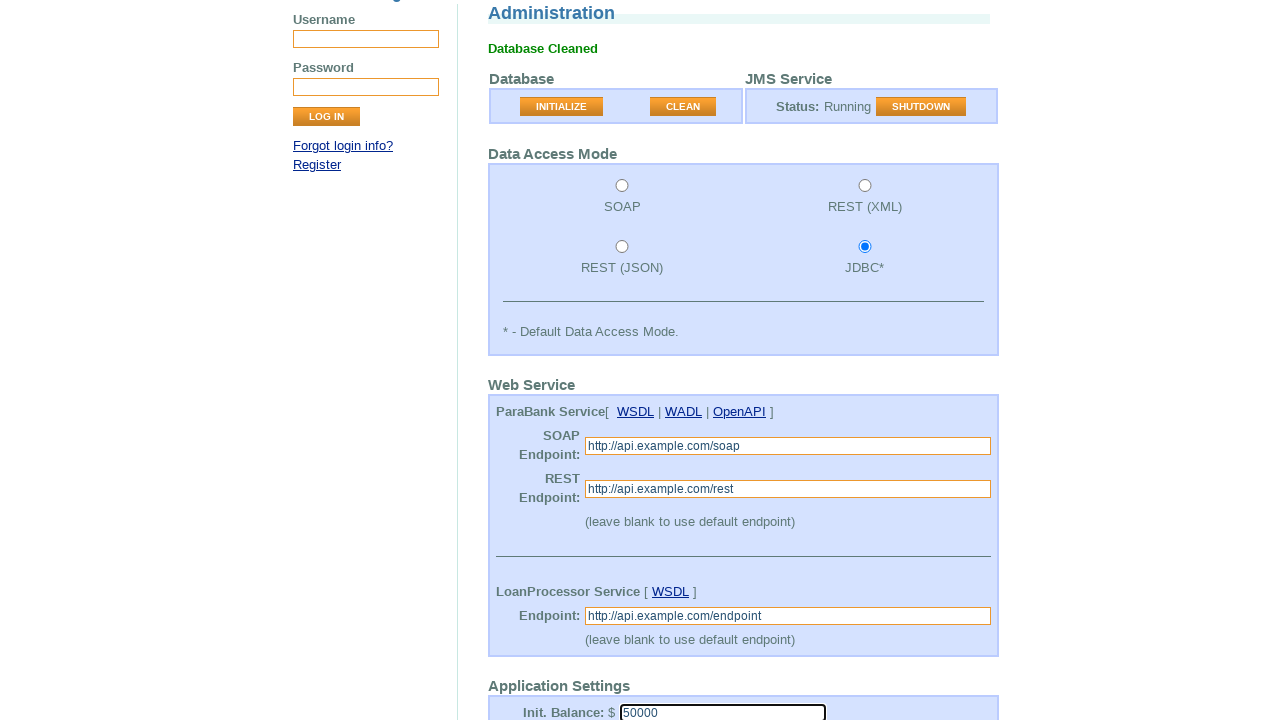

Cleared minimum balance field on #minimumBalance
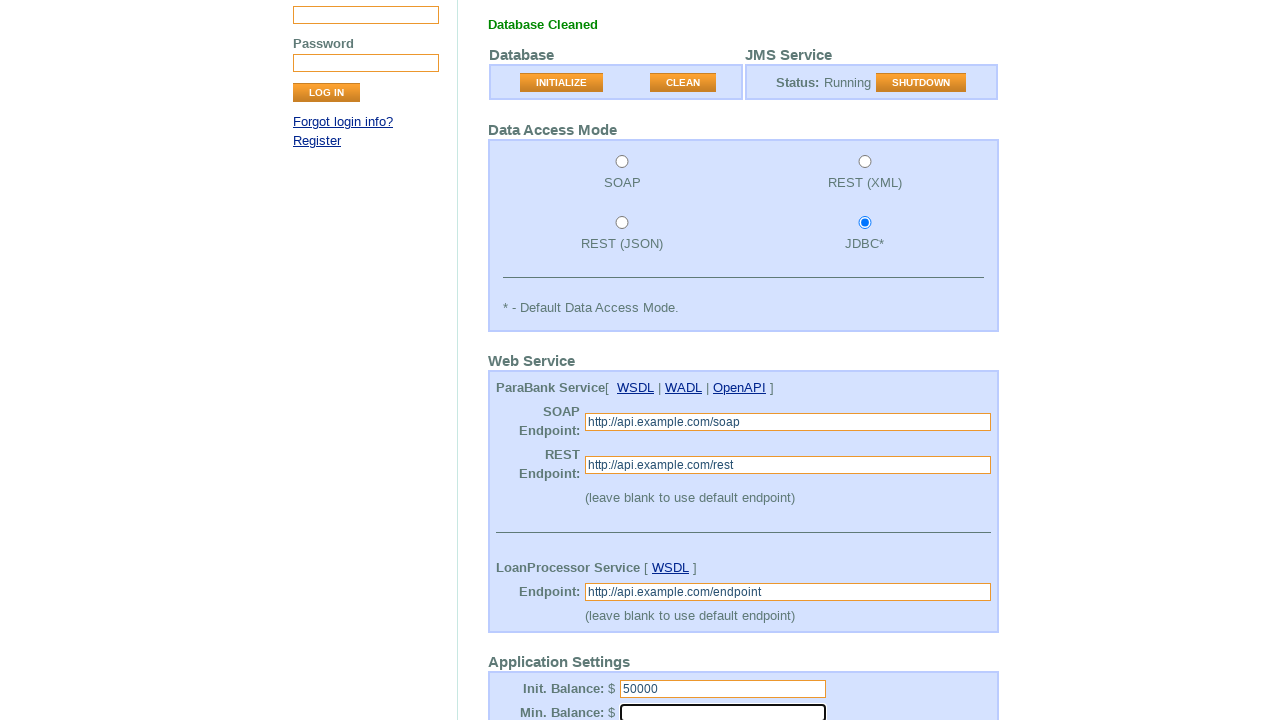

Set minimum balance to 100 on #minimumBalance
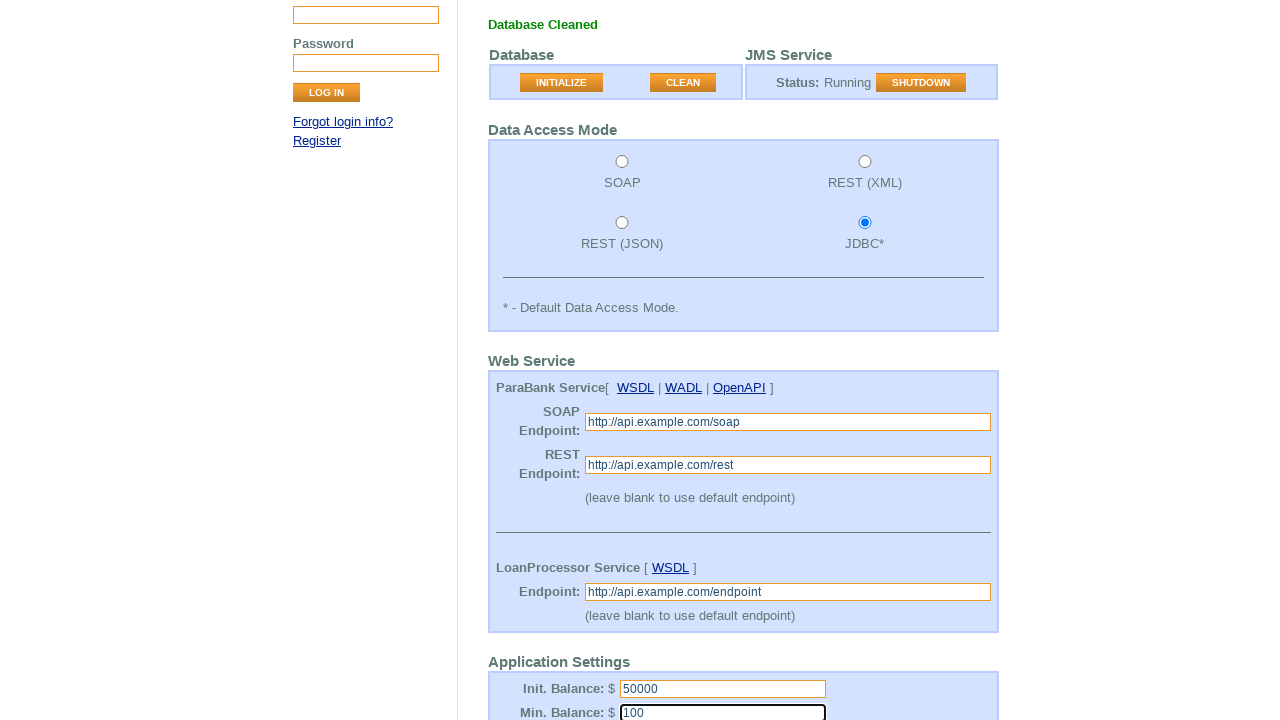

Selected 'local' as loan provider on #loanProvider
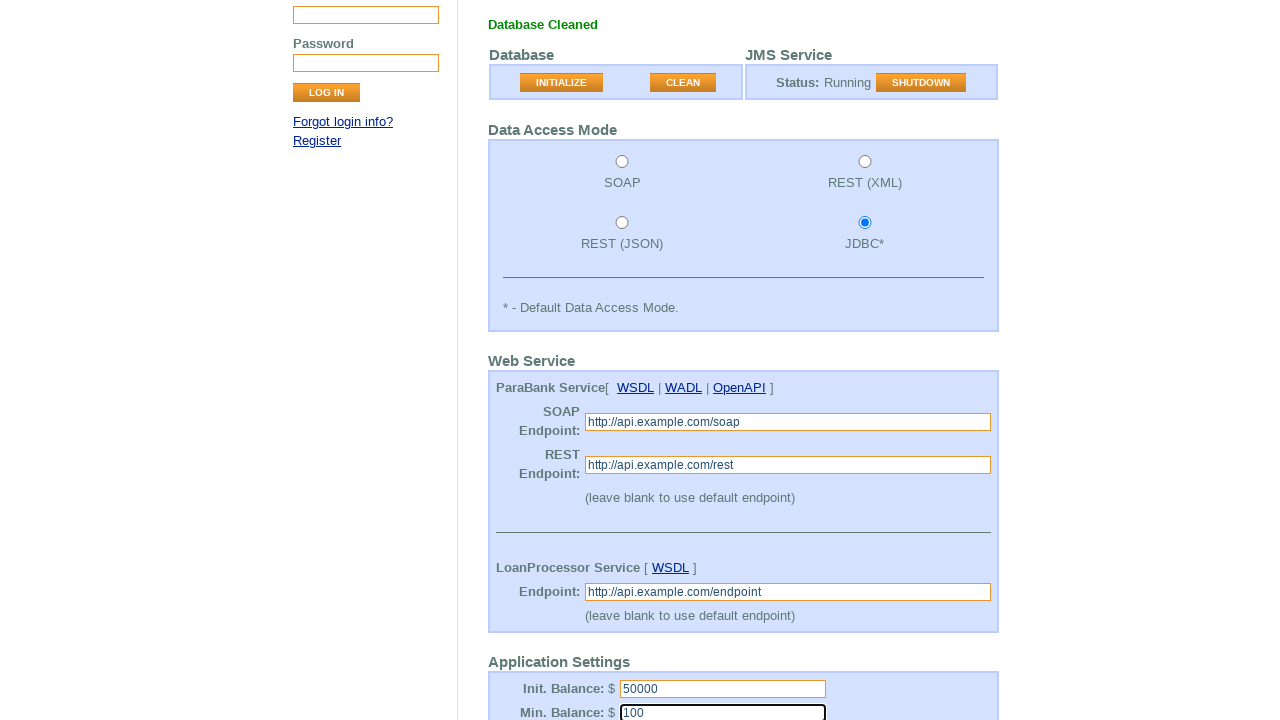

Selected 'down' as loan processor on #loanProcessor
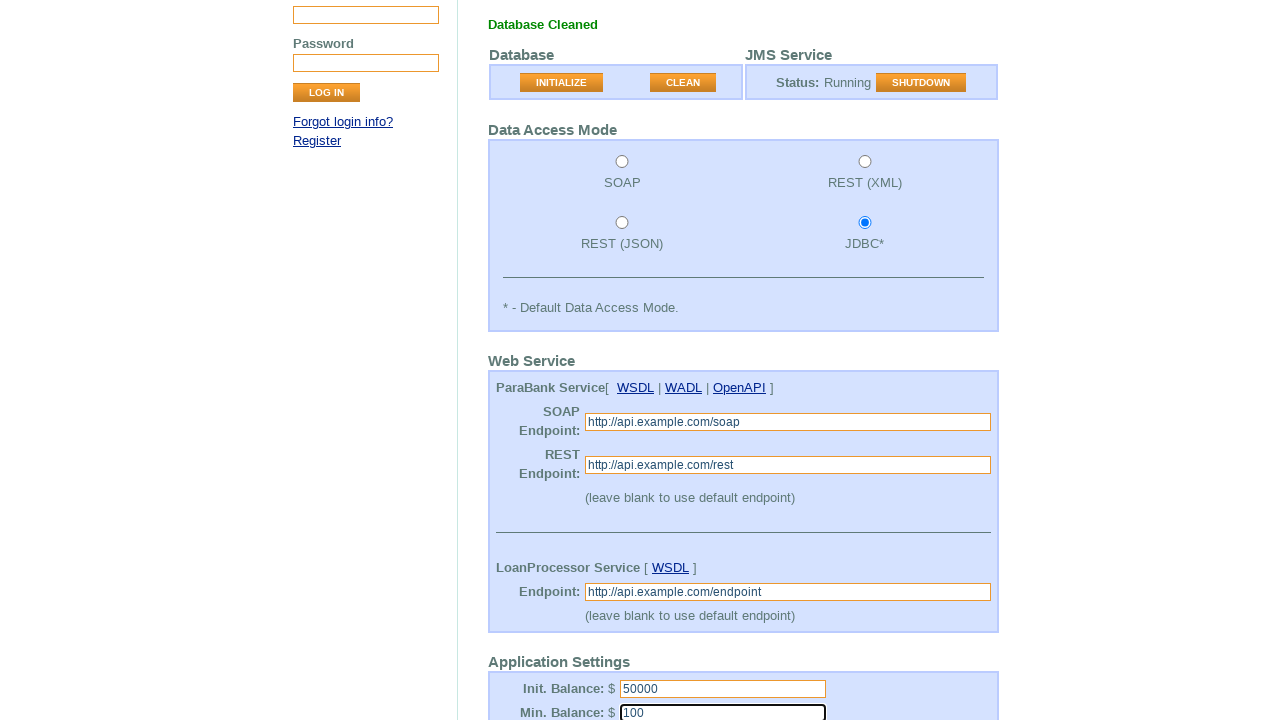

Cleared loan processor threshold field on #loanProcessorThreshold
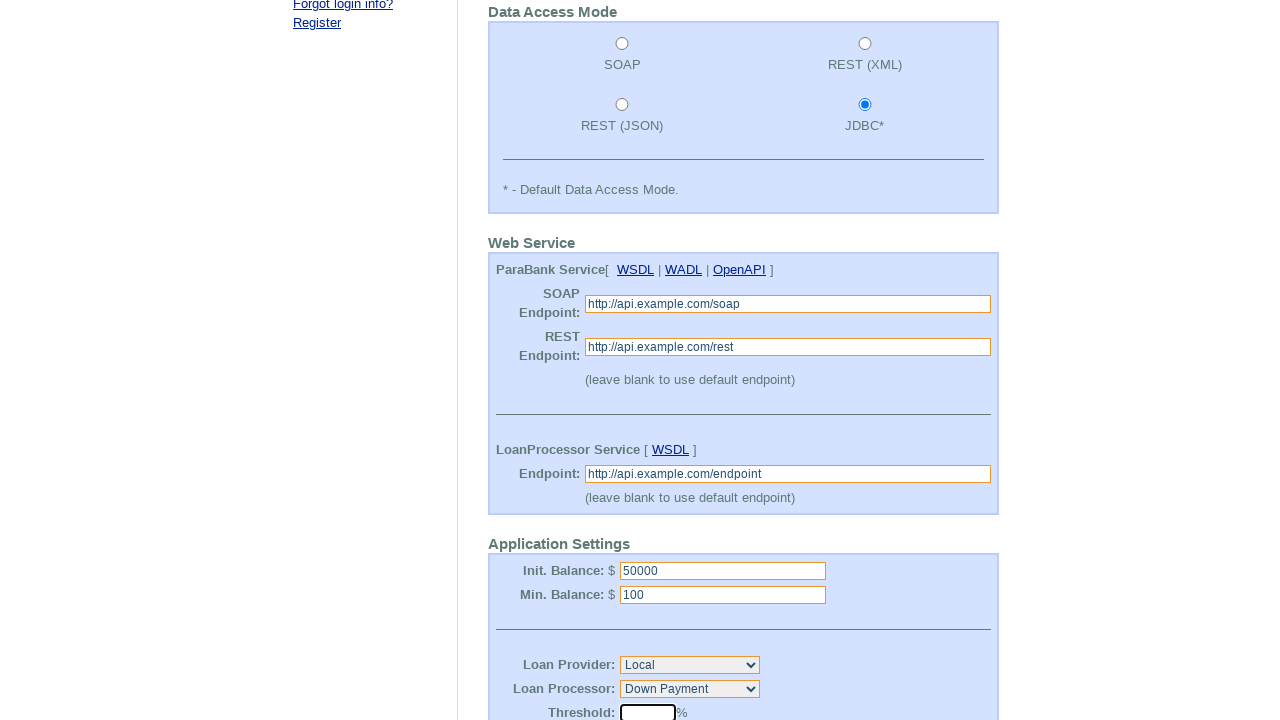

Set loan processor threshold to 10 on #loanProcessorThreshold
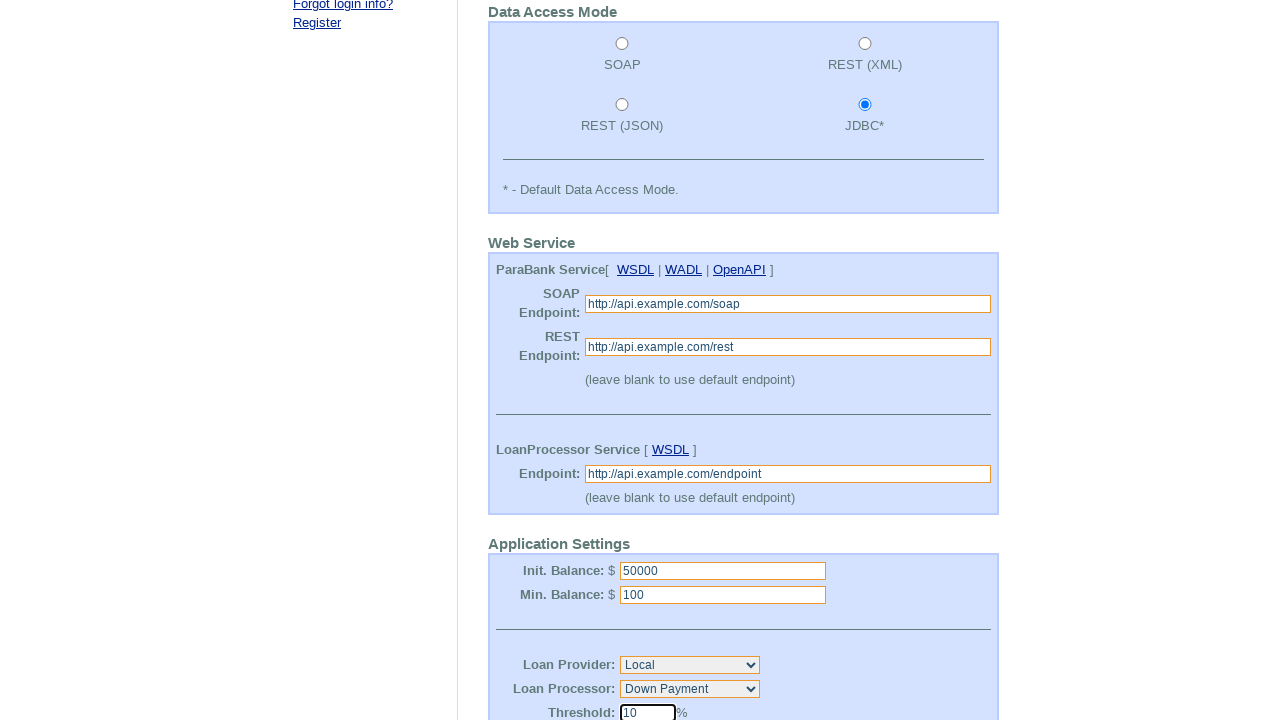

Submitted admin settings at (523, 572) on input.button[value='Submit']
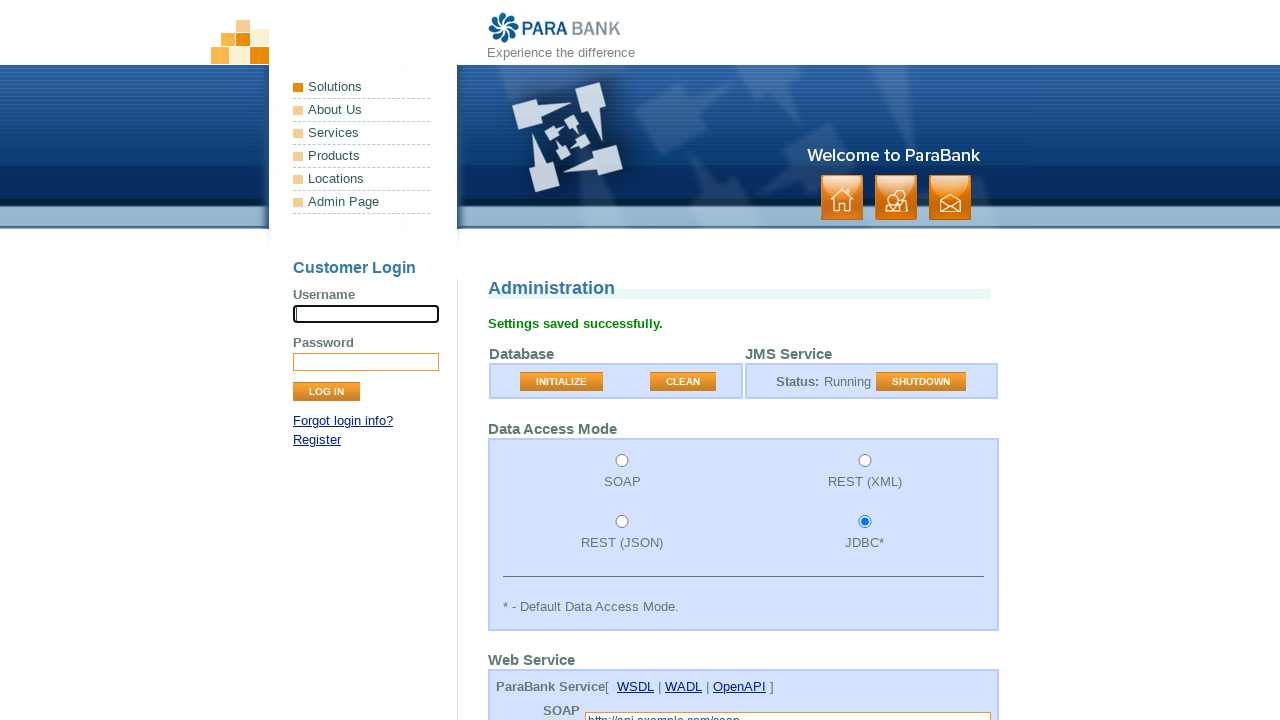

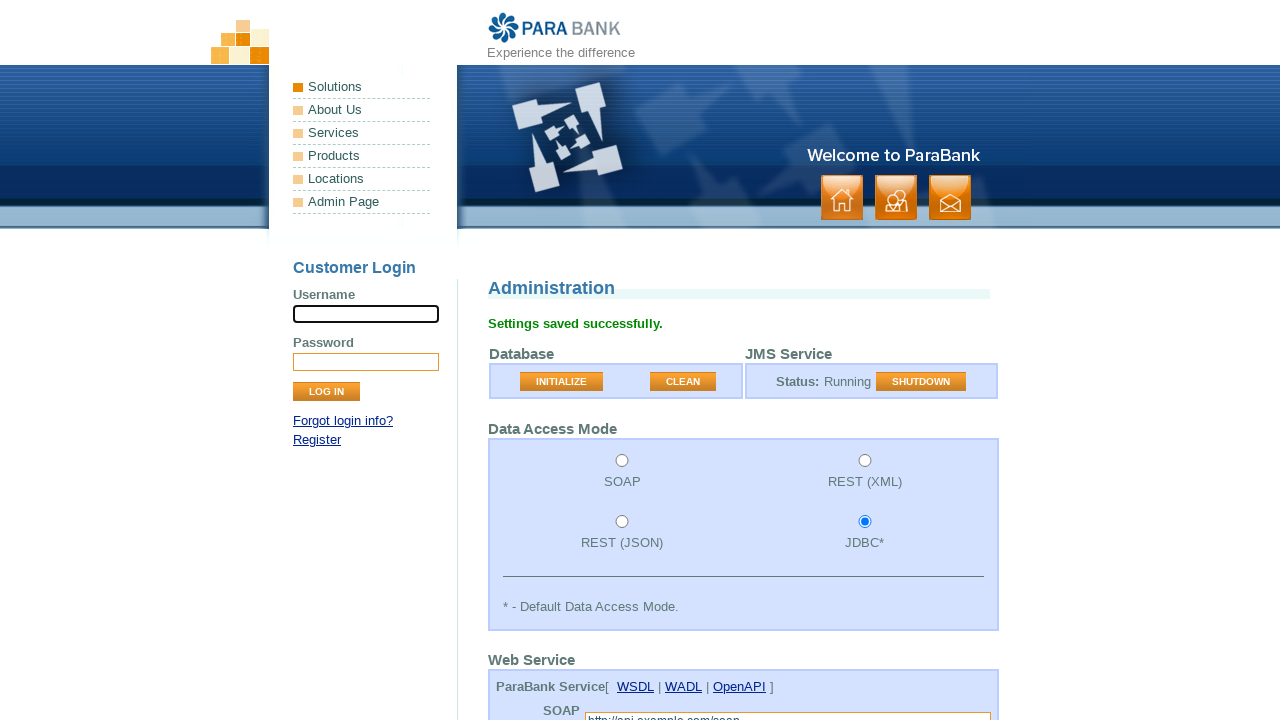